Navigates to the home page and verifies the header text, description text, and menu are displayed correctly.

Starting URL: https://kristinek.github.io/site

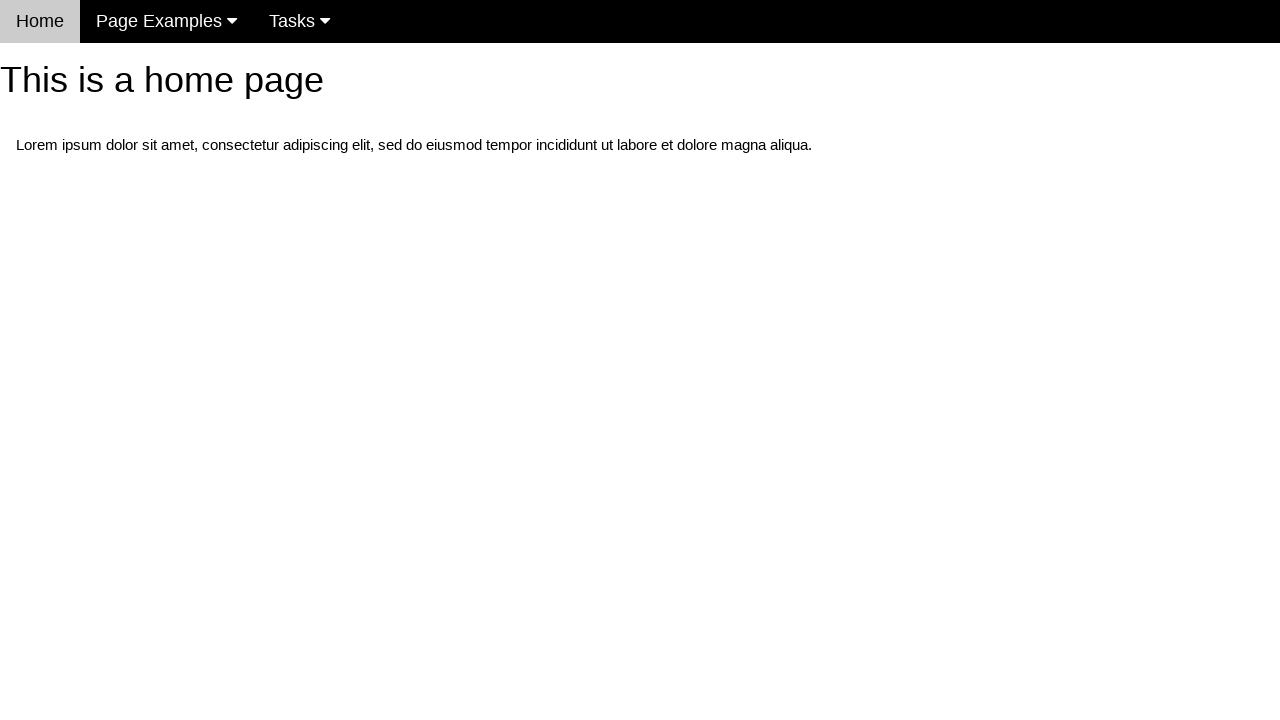

Navigated to home page at https://kristinek.github.io/site
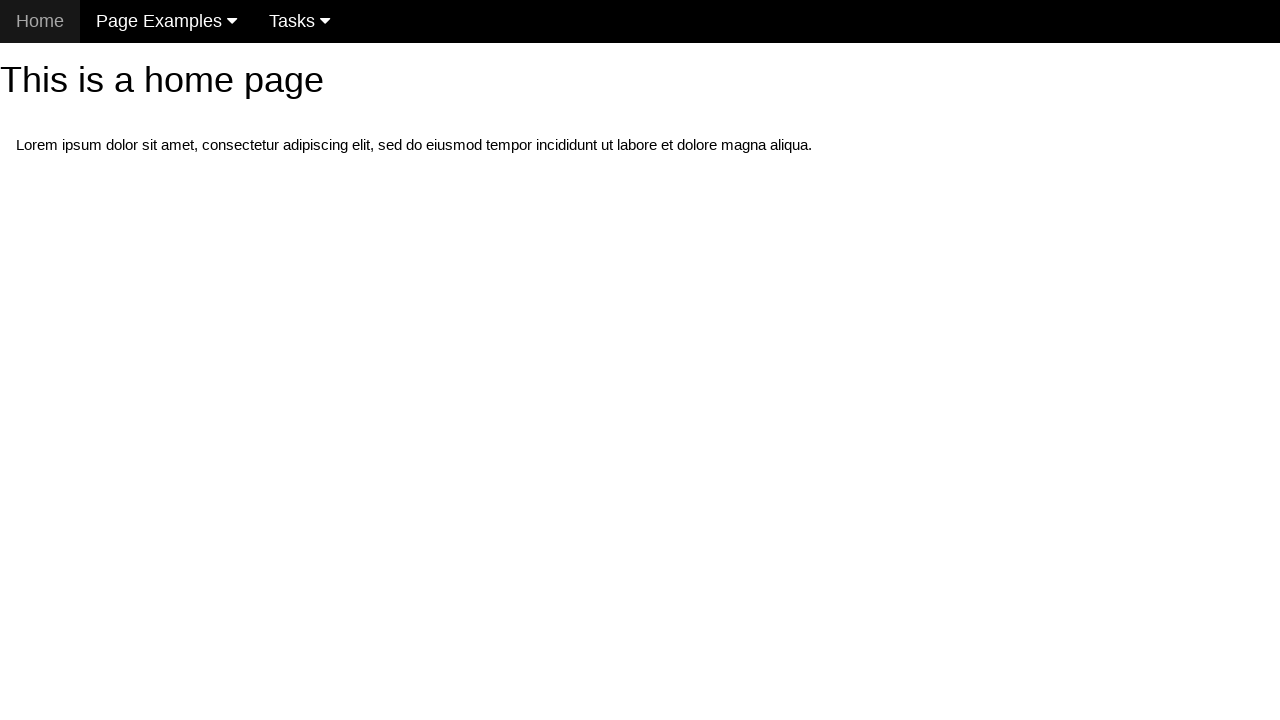

Located h1 header element
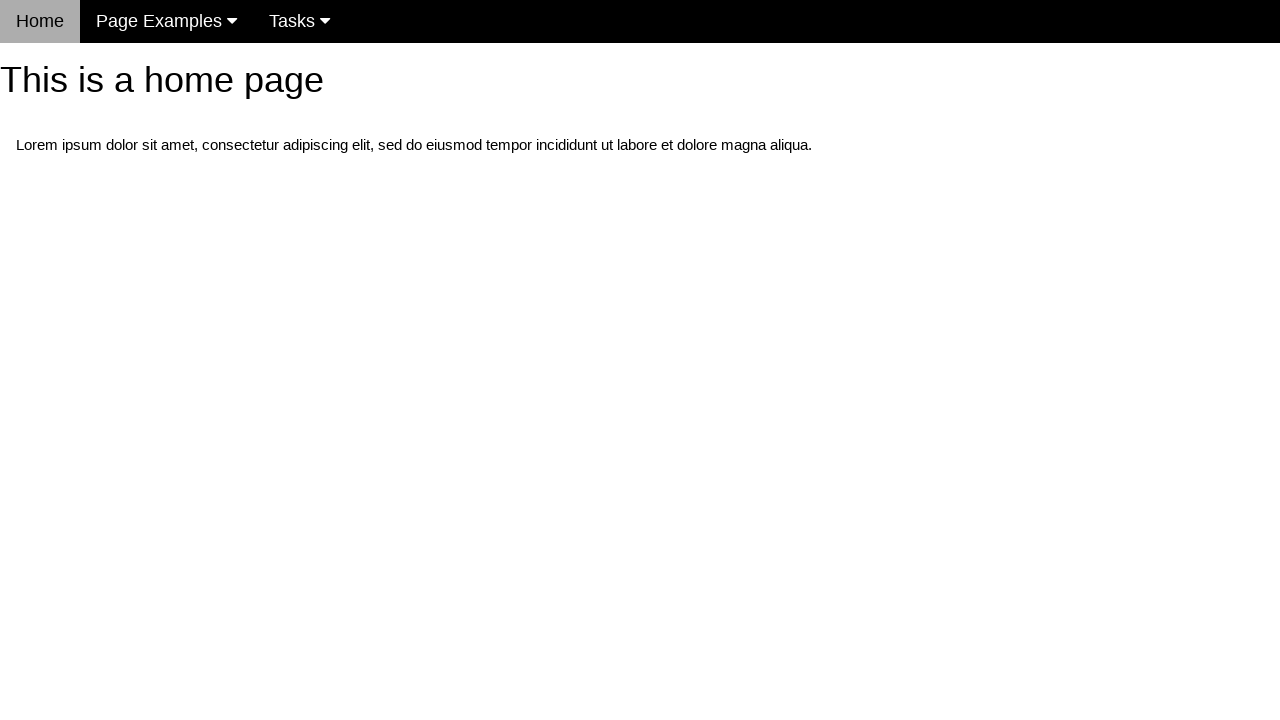

Verified header text is 'This is a home page'
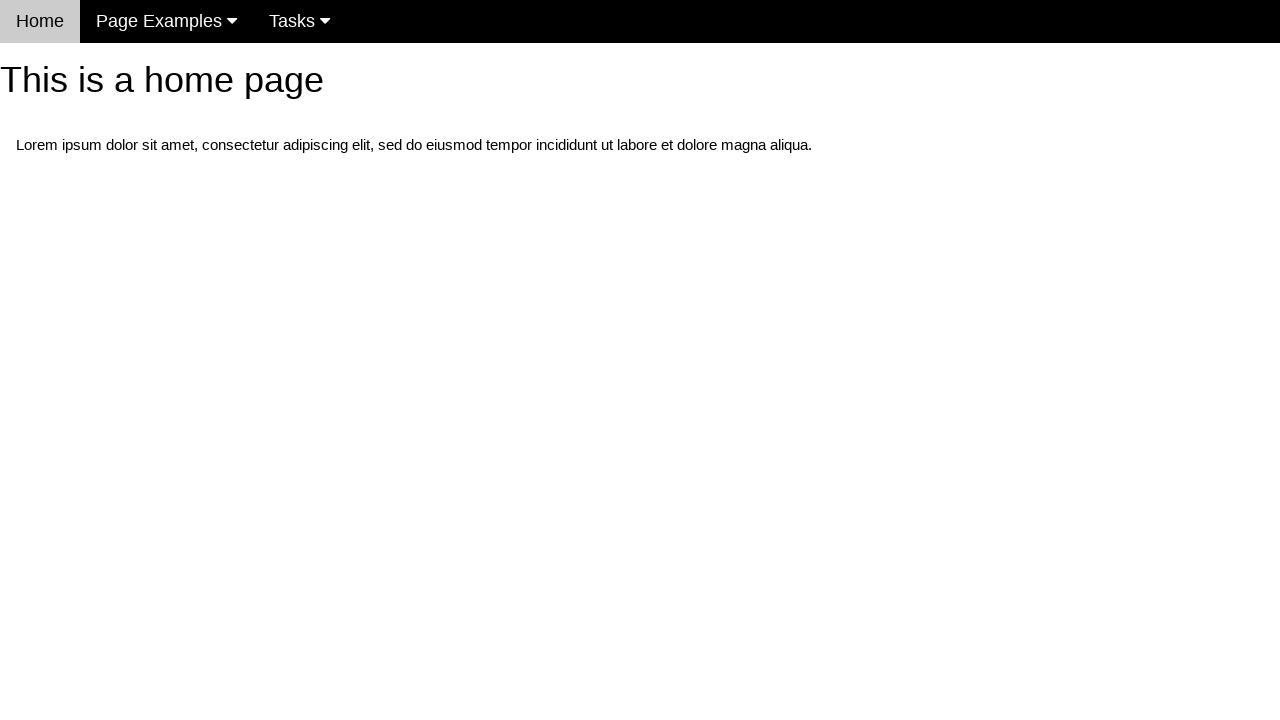

Located first paragraph element
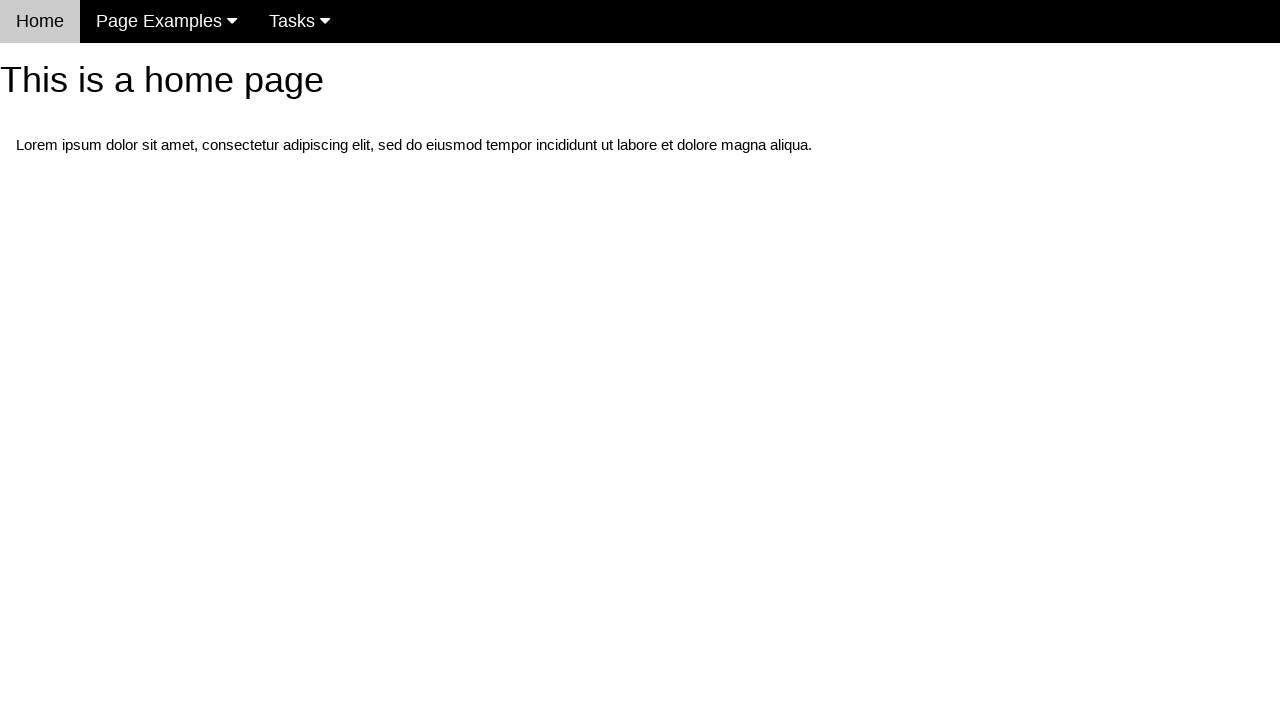

Verified description contains 'Lorem ipsum dolor sit amet'
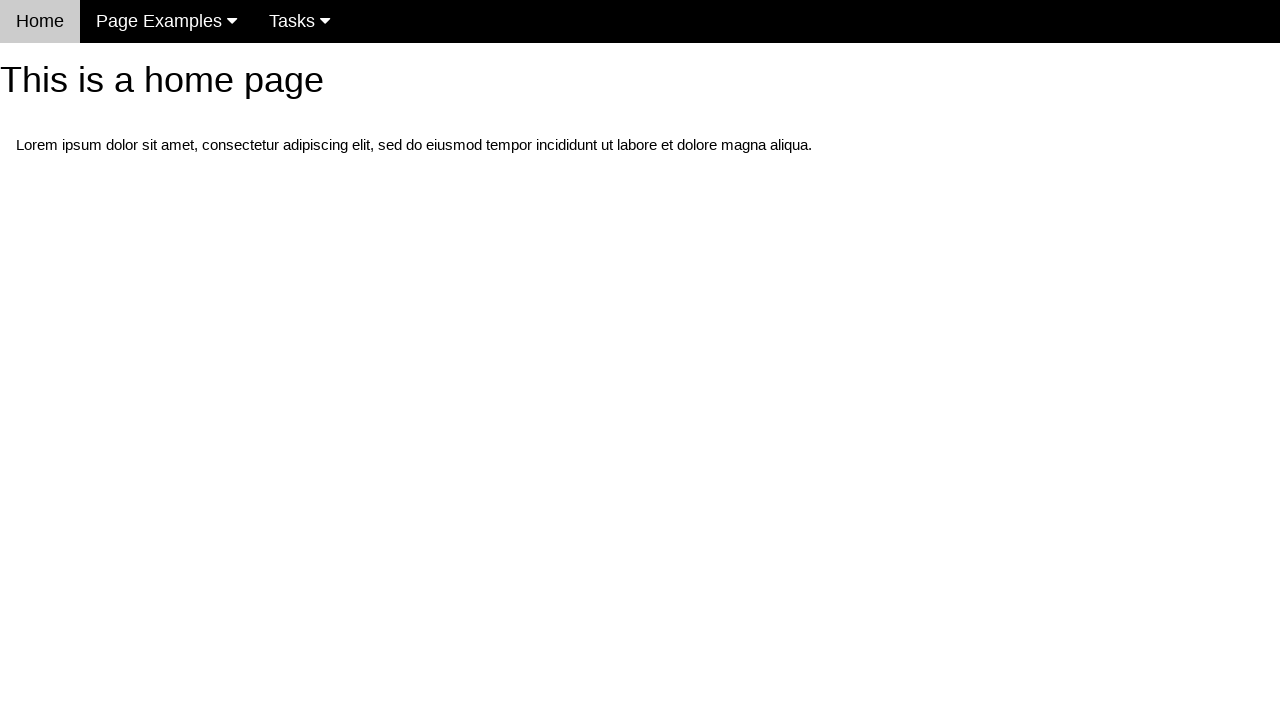

Located menu element with class w3-navbar
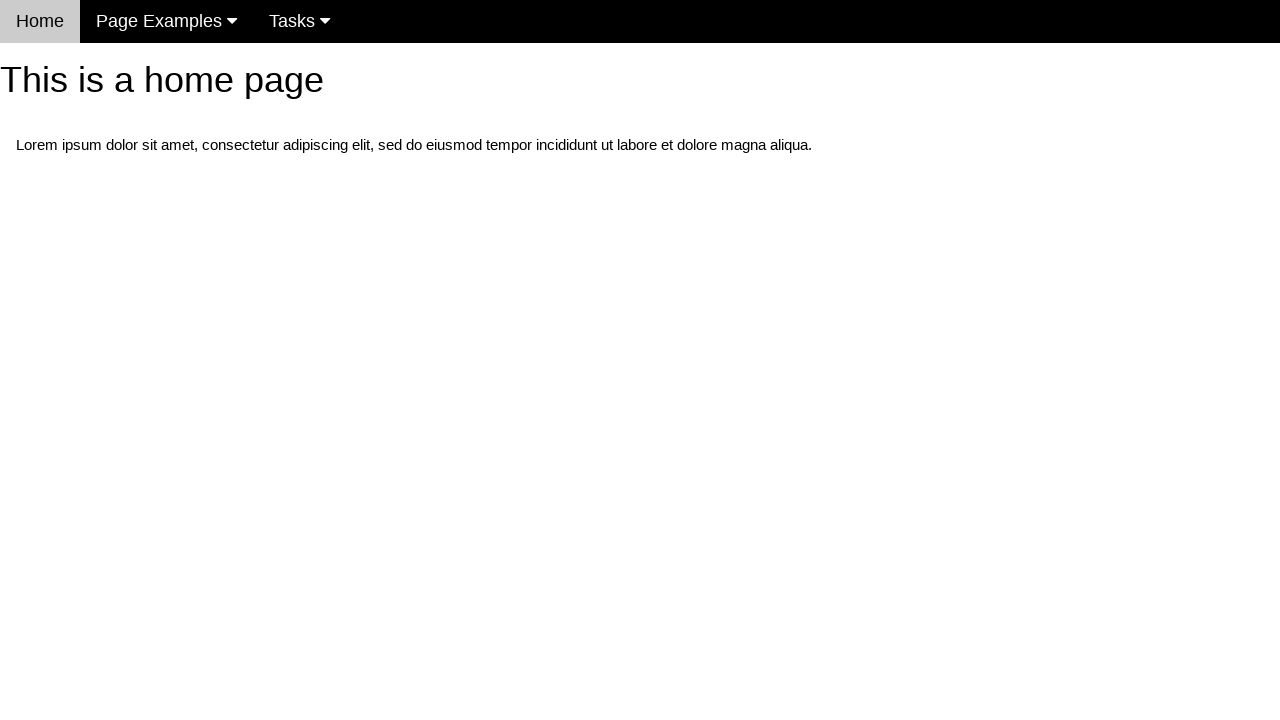

Verified menu is visible
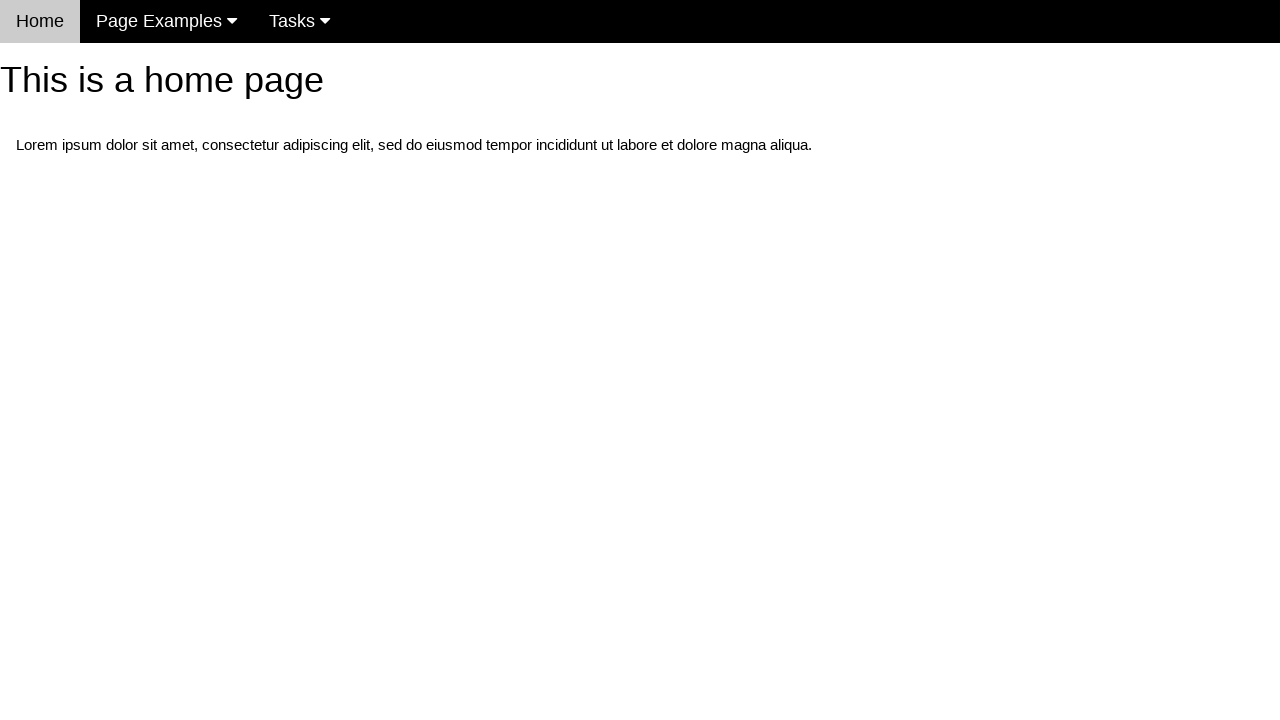

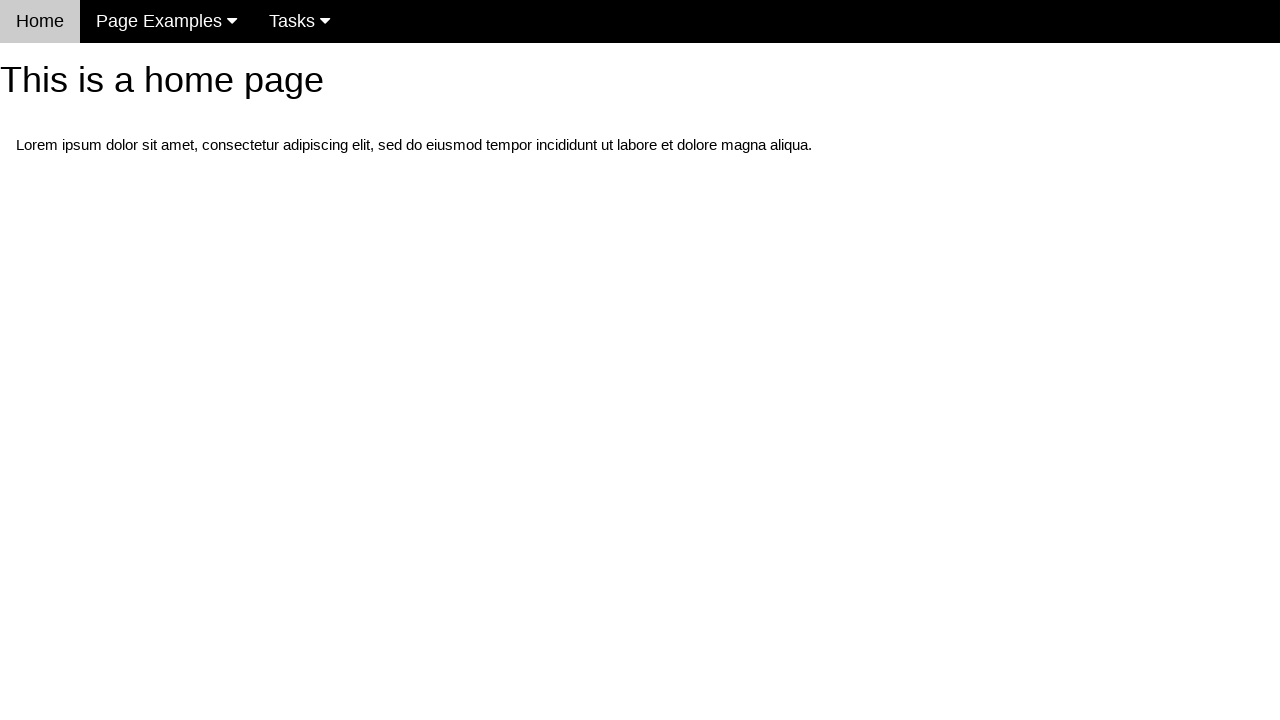